Tests horizontal scrolling functionality by scrolling right on a dashboard page multiple times using JavaScript execution

Starting URL: https://dashboards.handmadeinteractive.com/jasonlove

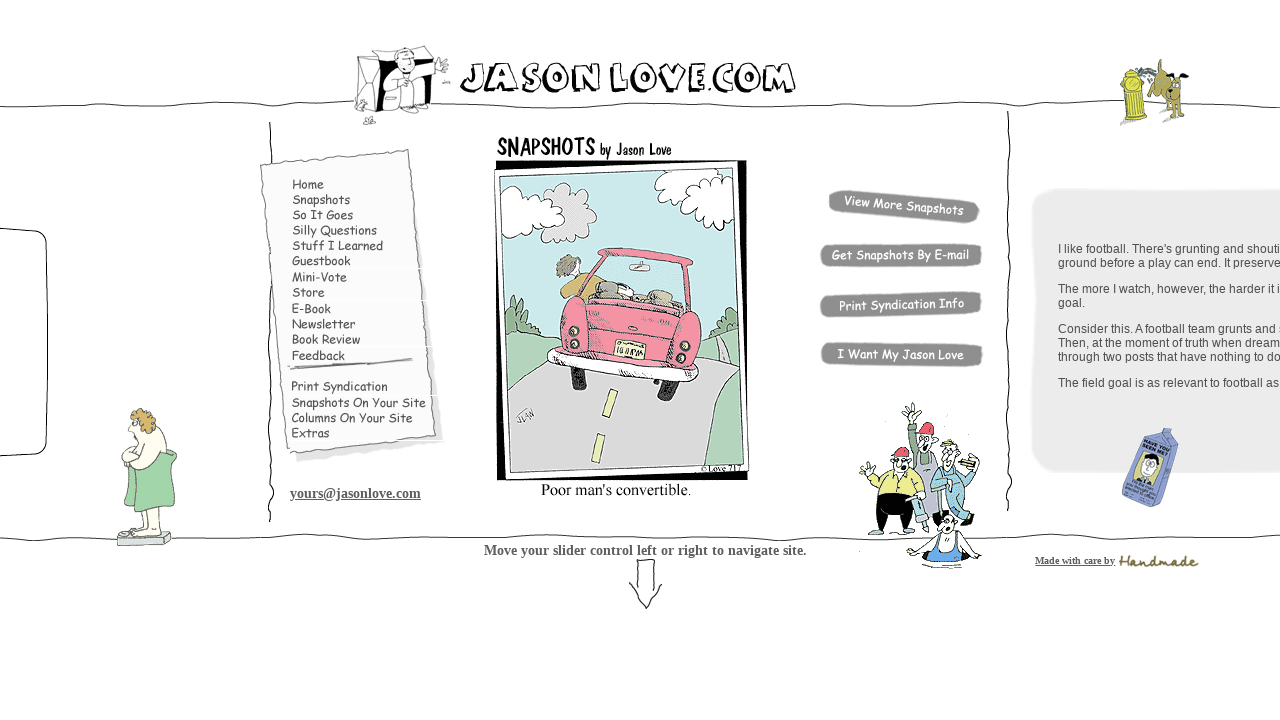

Scrolled right by 5000 pixels on dashboard
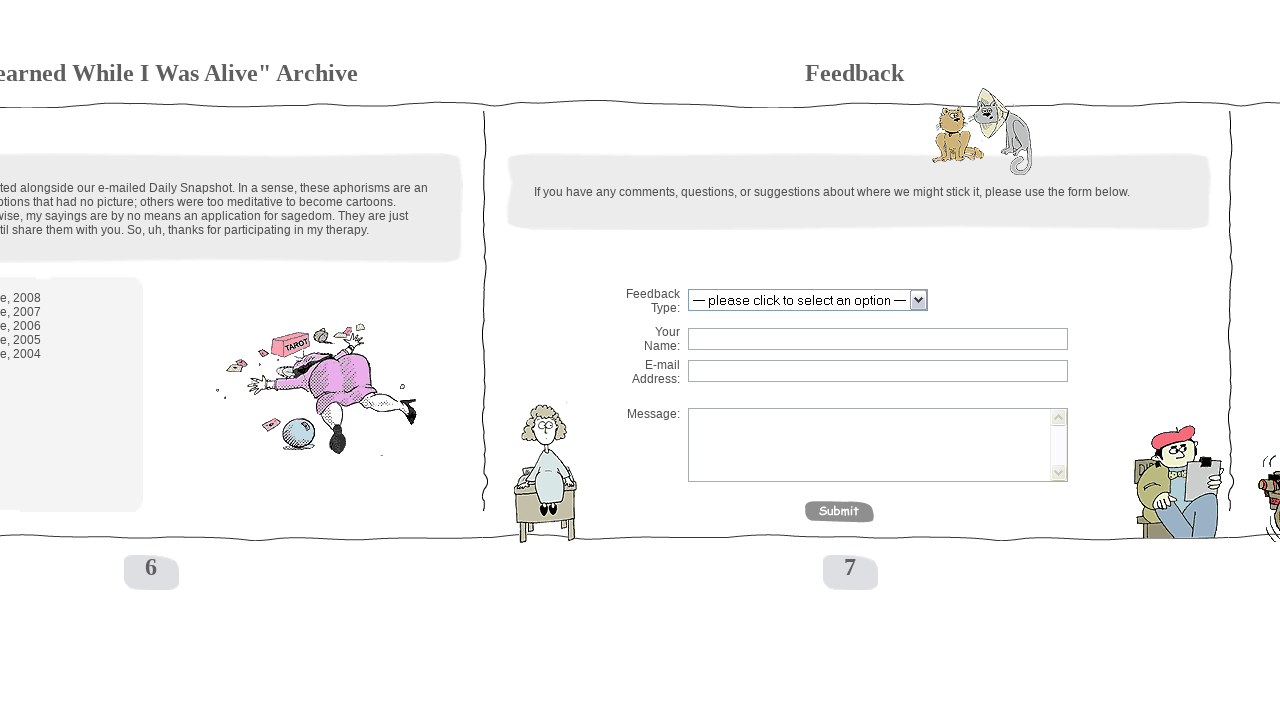

Waited 2 seconds between scroll actions
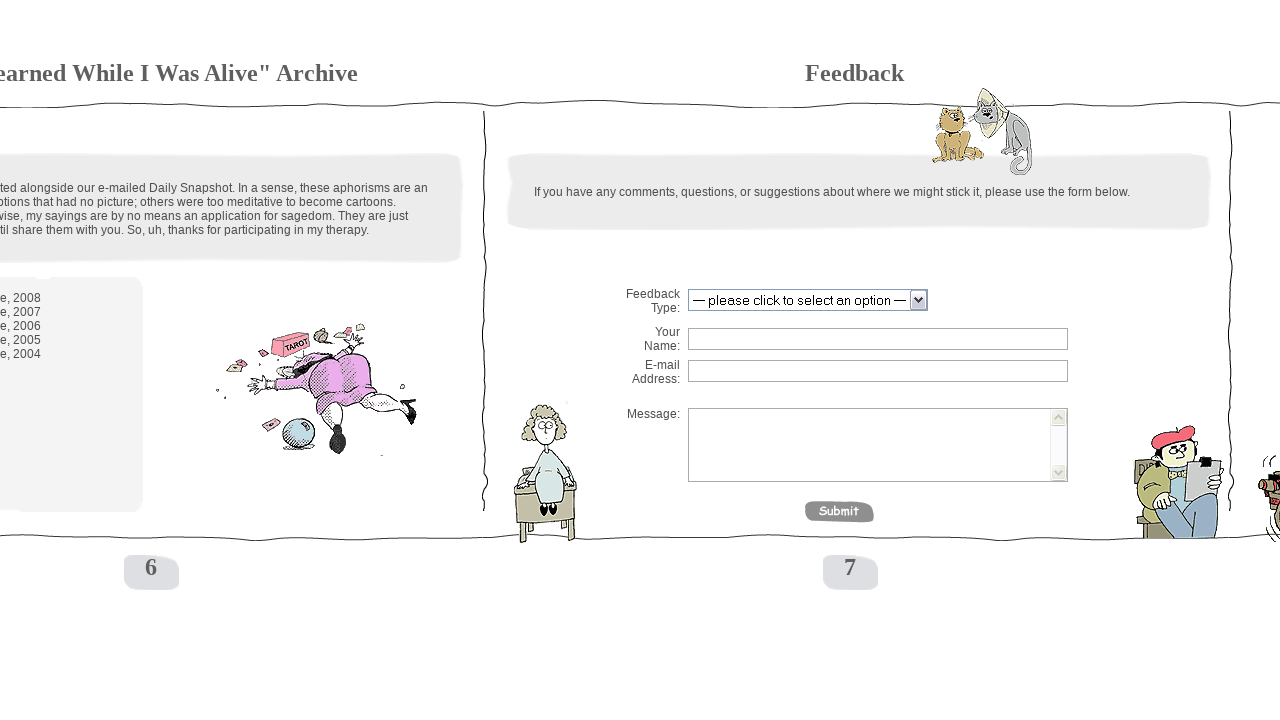

Scrolled right by 5000 pixels on dashboard
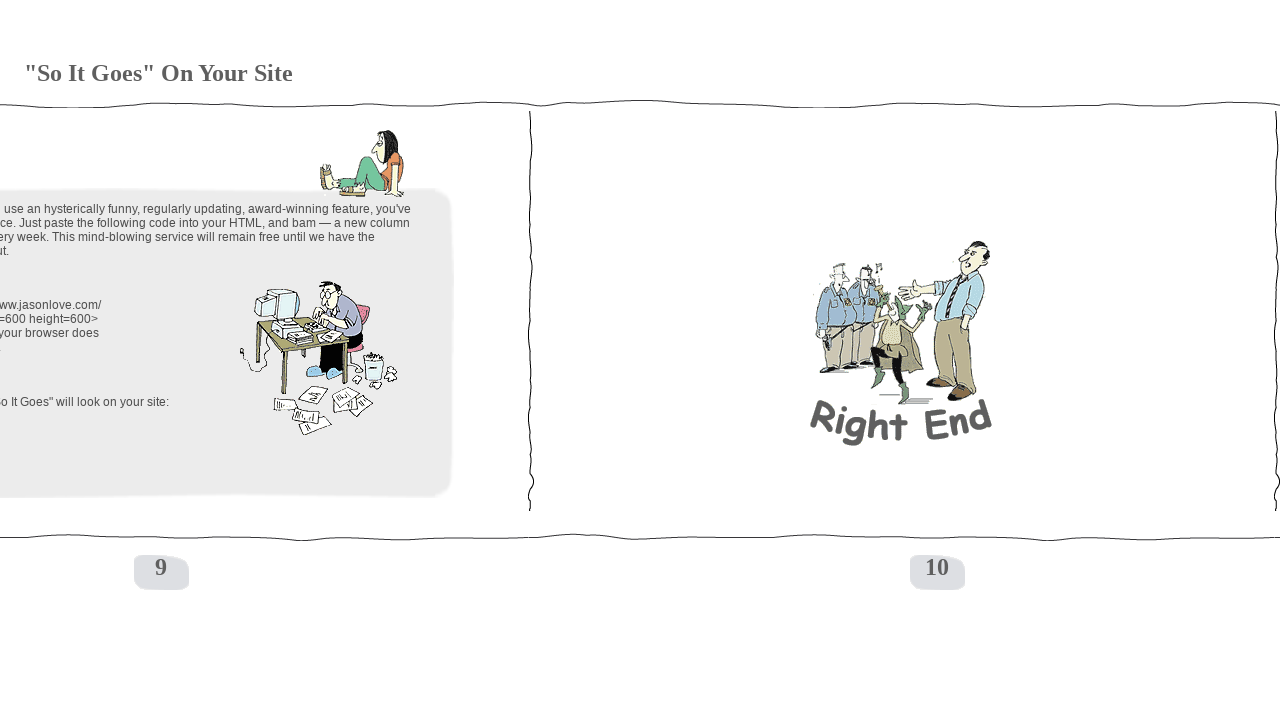

Waited 2 seconds between scroll actions
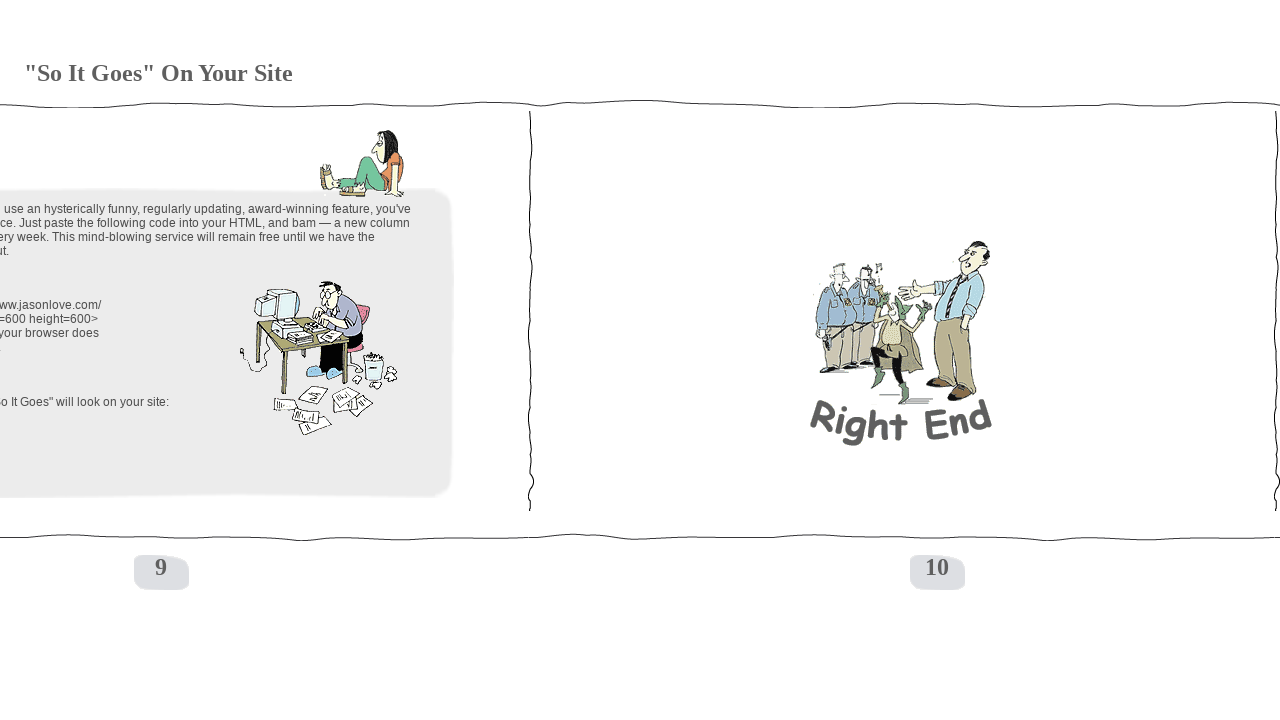

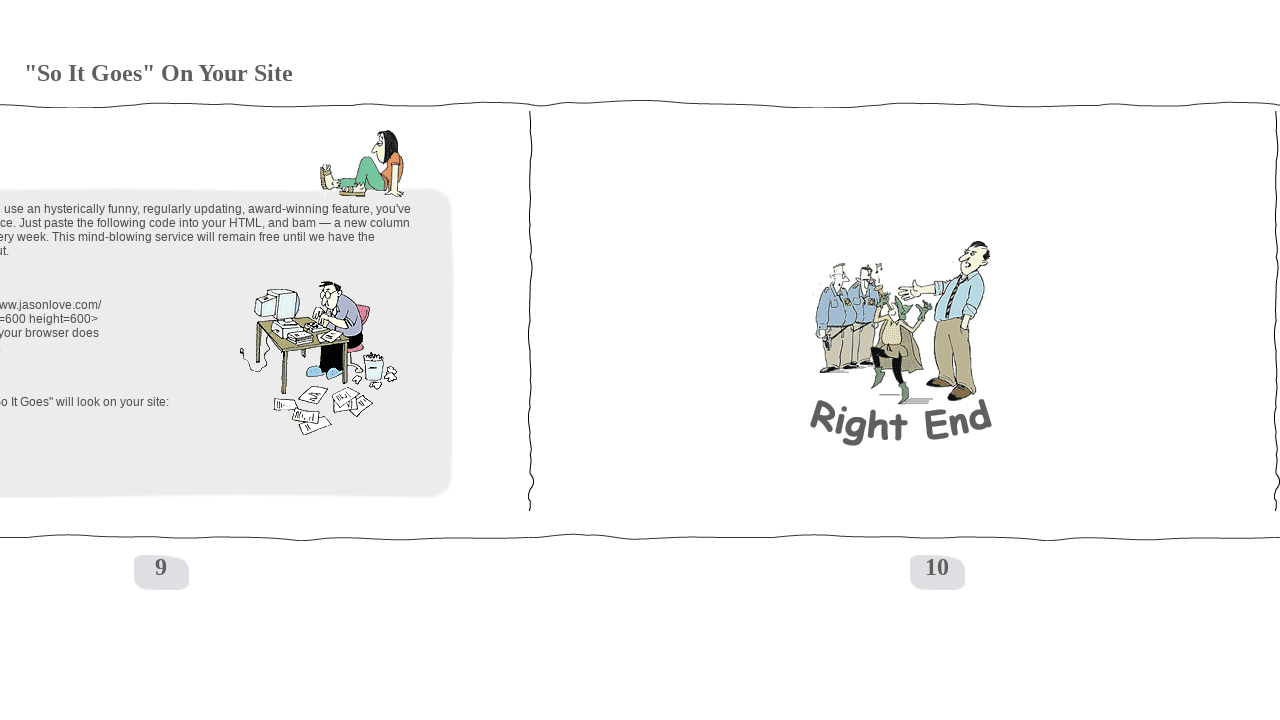